Tests file download functionality by clicking on a file link to trigger download

Starting URL: https://the-internet.herokuapp.com/download

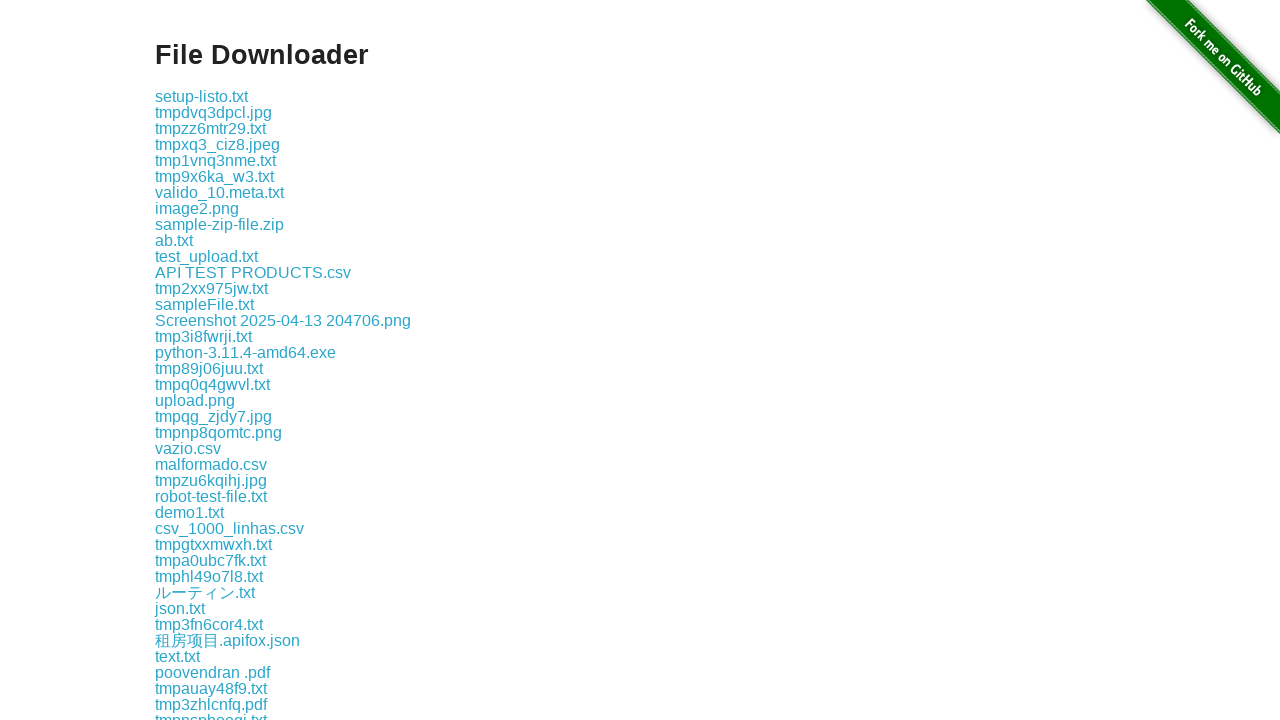

Clicked on file link to trigger download of some-file.txt at (198, 360) on a:has-text('some-file.txt')
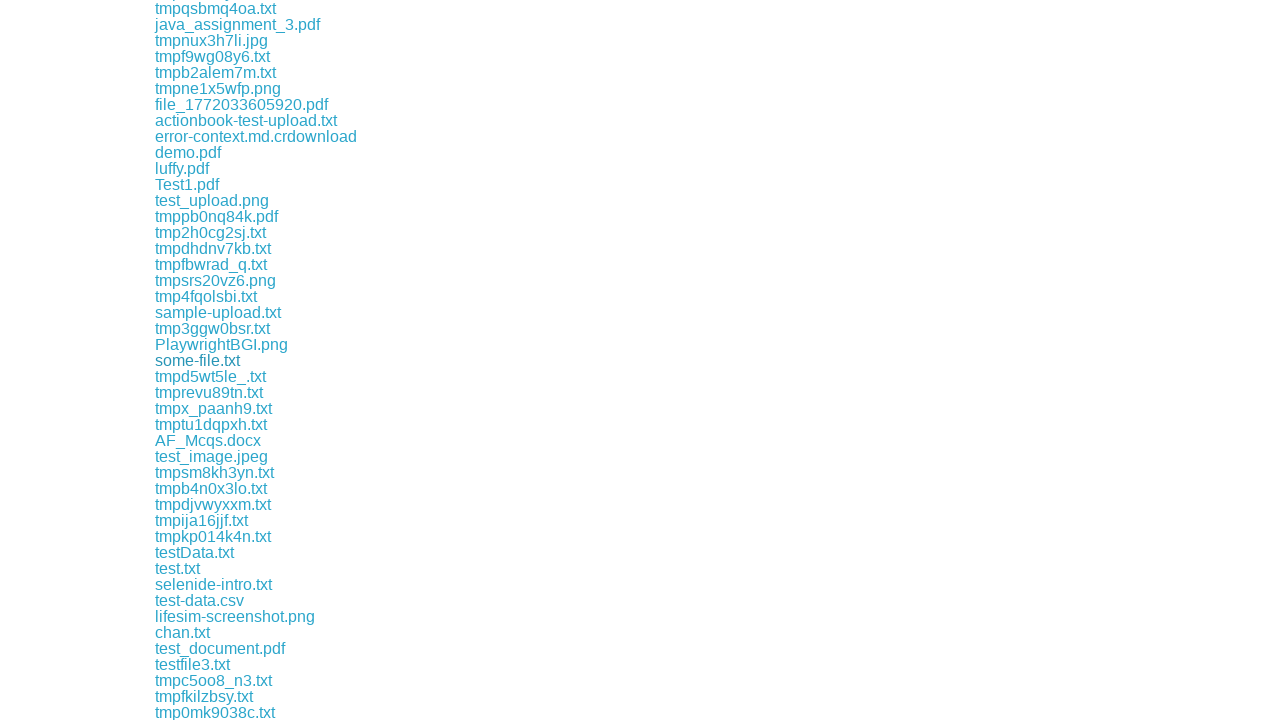

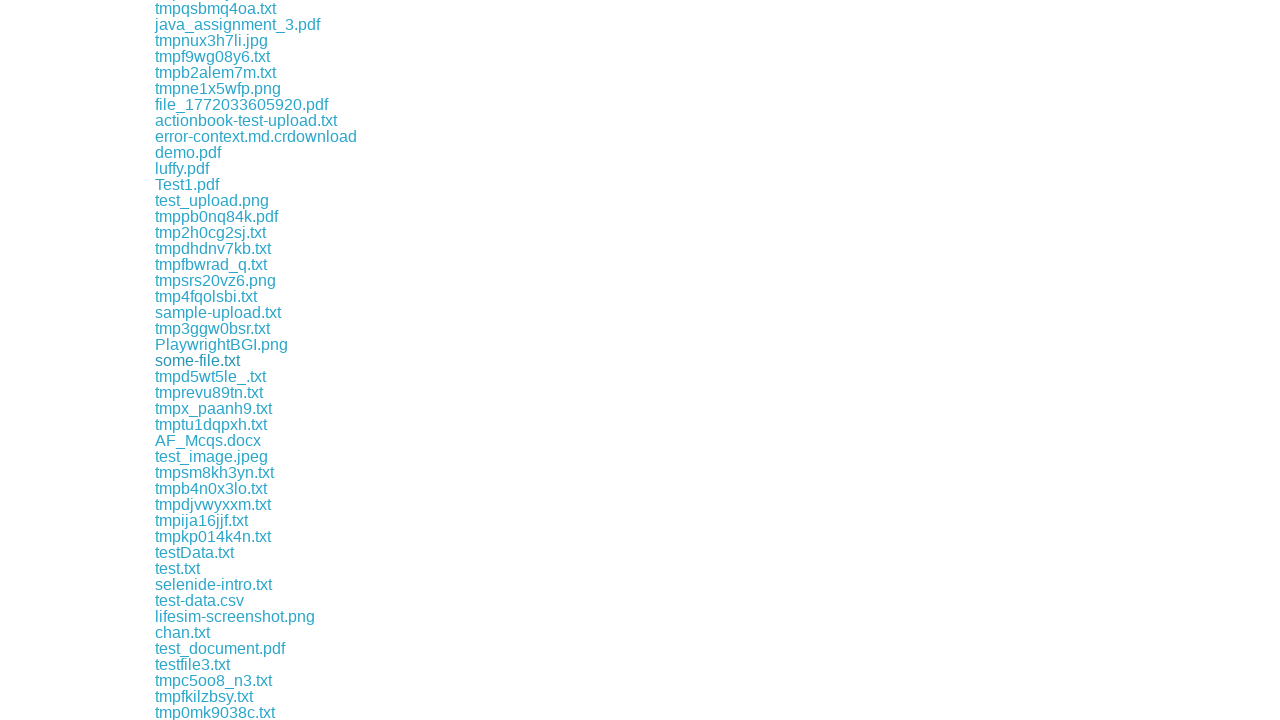